Tests dynamic loading functionality on a page where the target element is initially hidden, clicking Start and waiting for the hidden element to become visible

Starting URL: http://the-internet.herokuapp.com/dynamic_loading/1

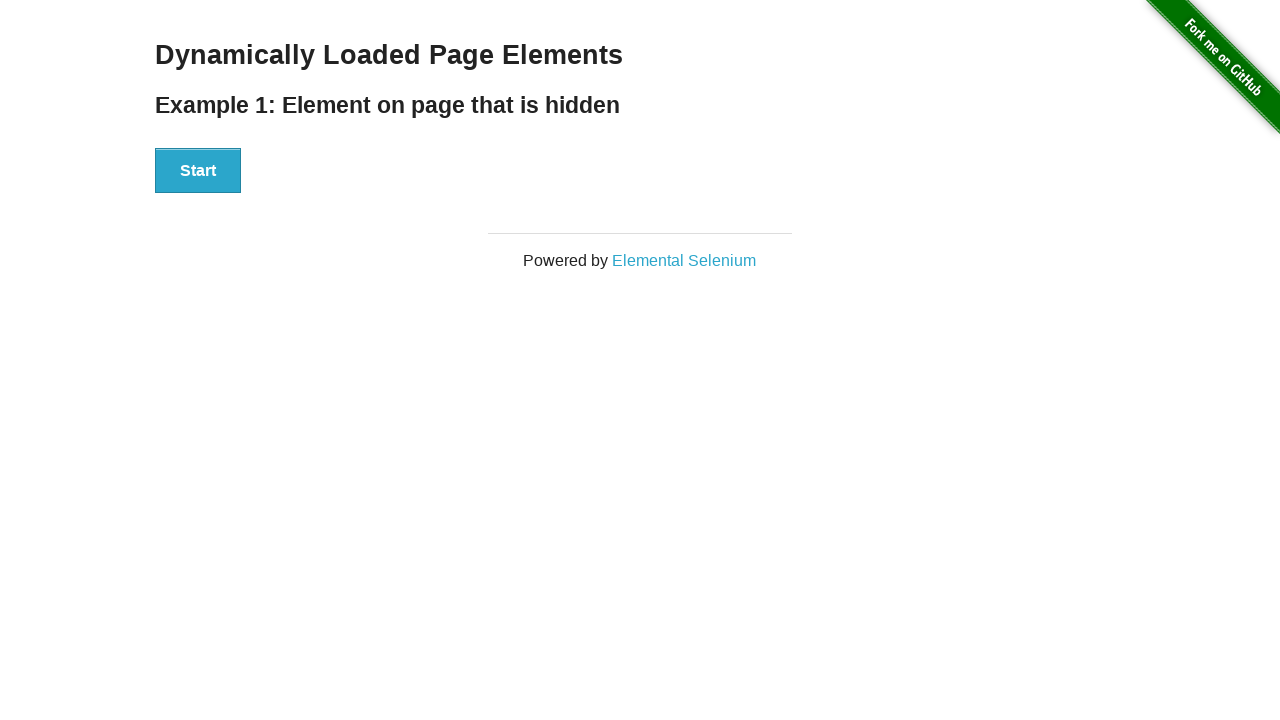

Clicked the Start button at (198, 171) on #start button
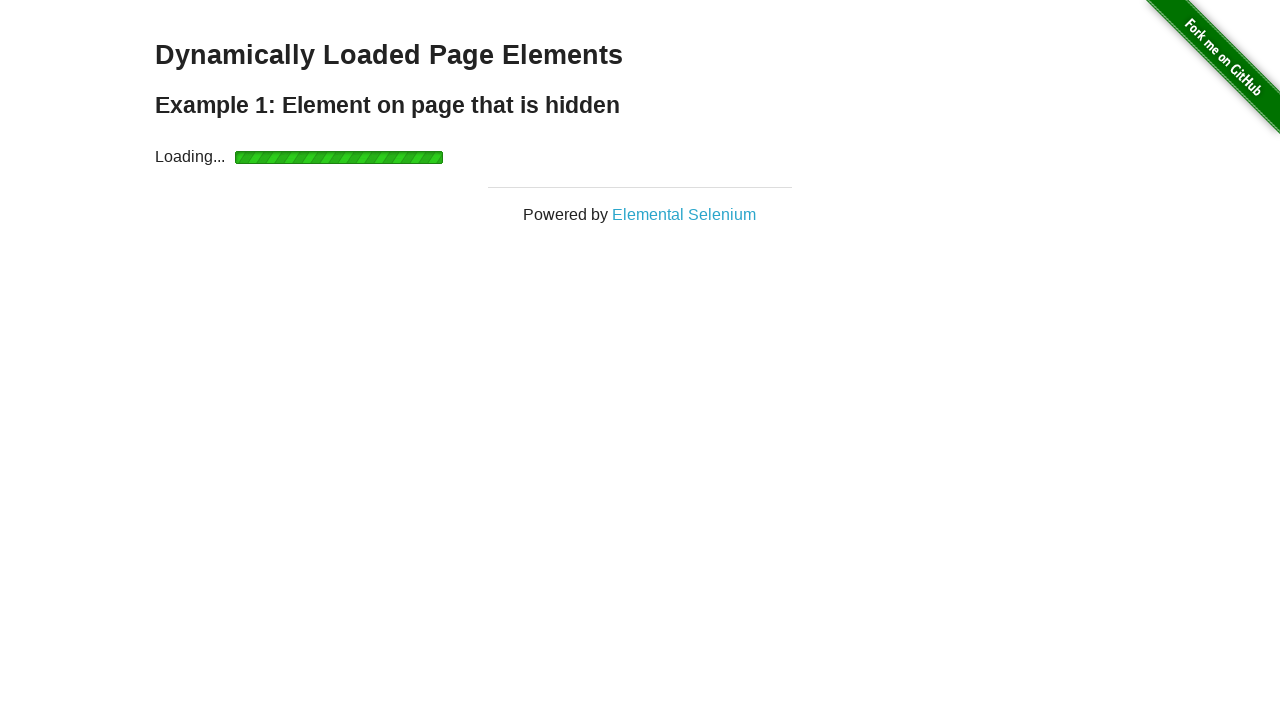

Waited for the finish element to become visible
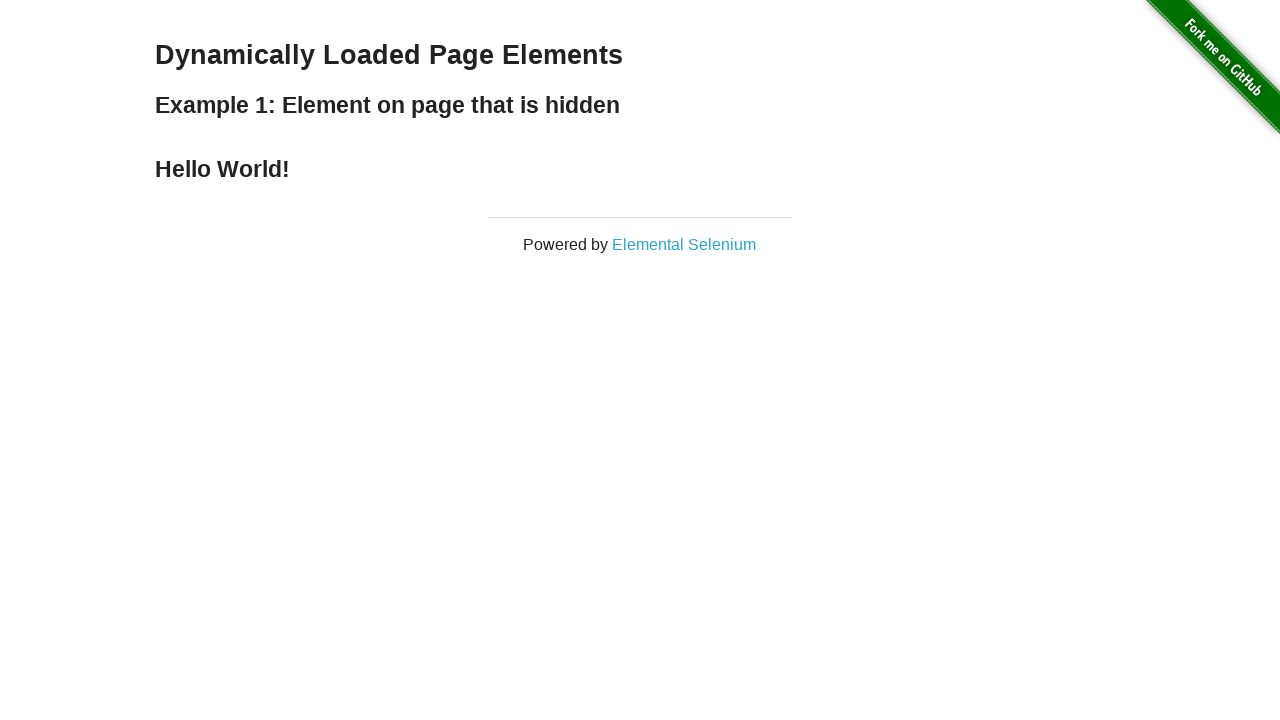

Verified that the finish element is visible
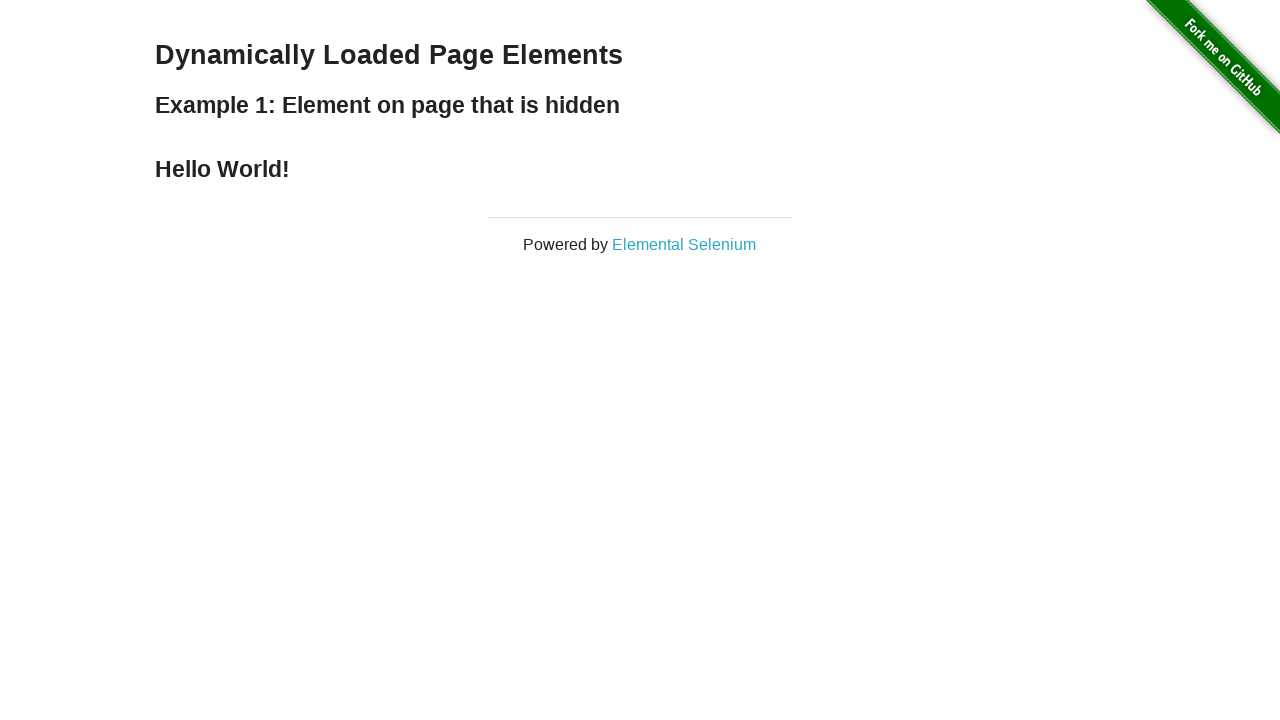

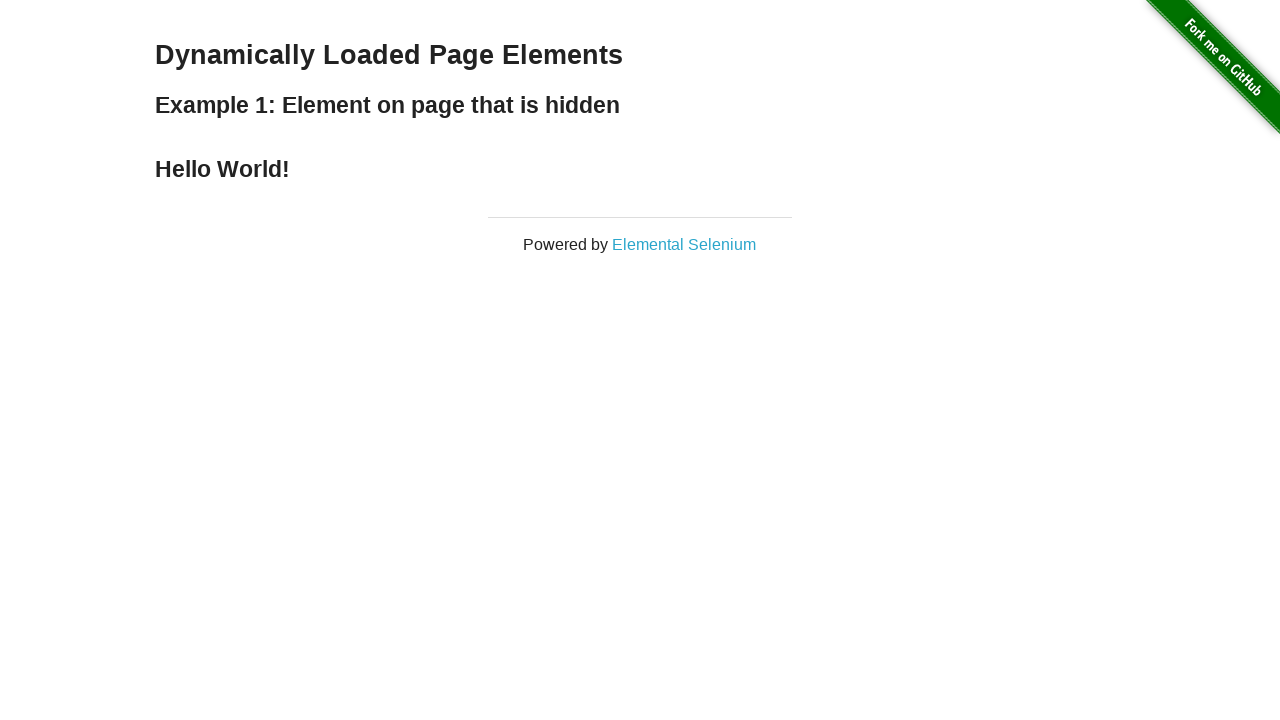